Tests a math exercise page by reading two numbers displayed on the page, calculating their sum, selecting the correct answer from a dropdown menu, and submitting the form.

Starting URL: http://suninjuly.github.io/selects1.html

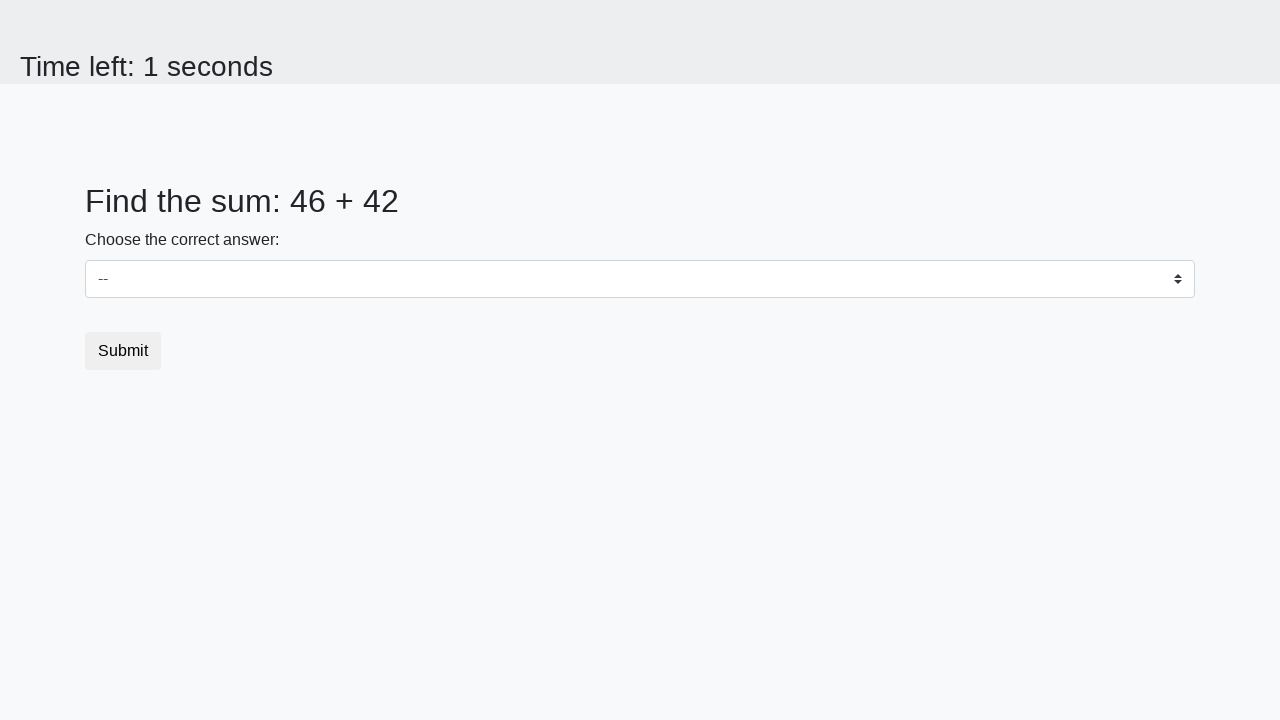

Read first number from #num1 element
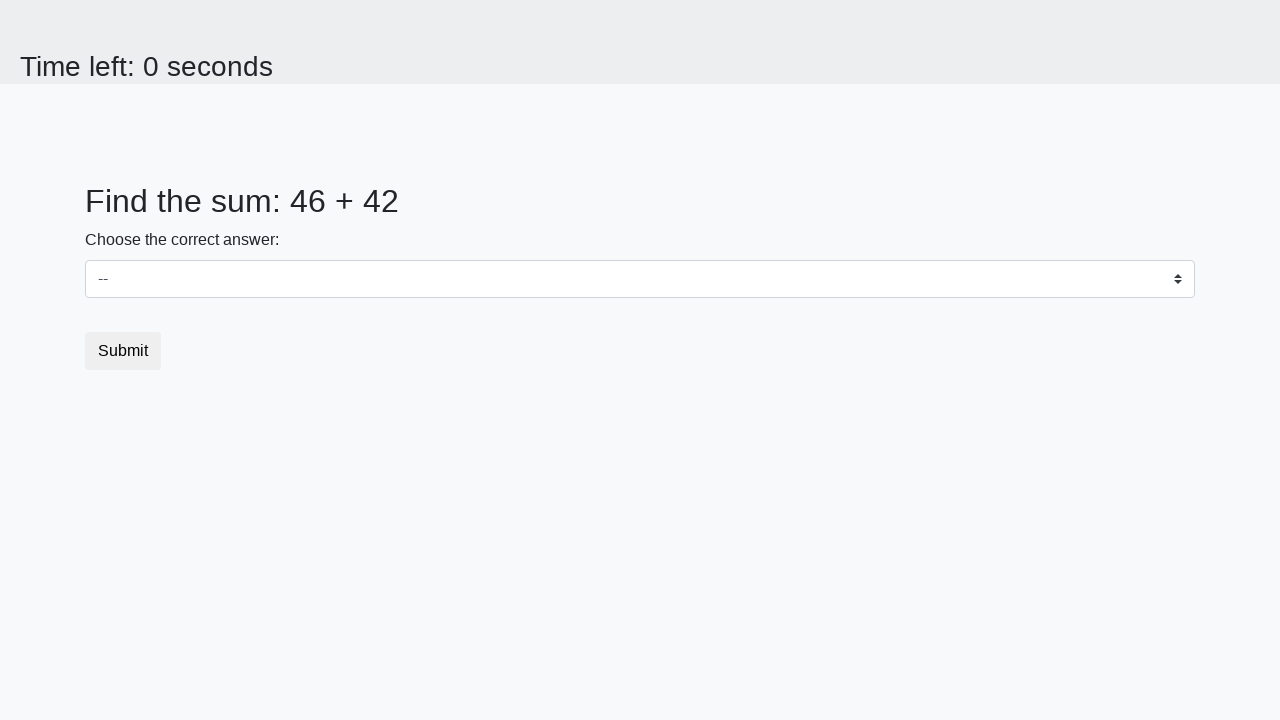

Read second number from #num2 element
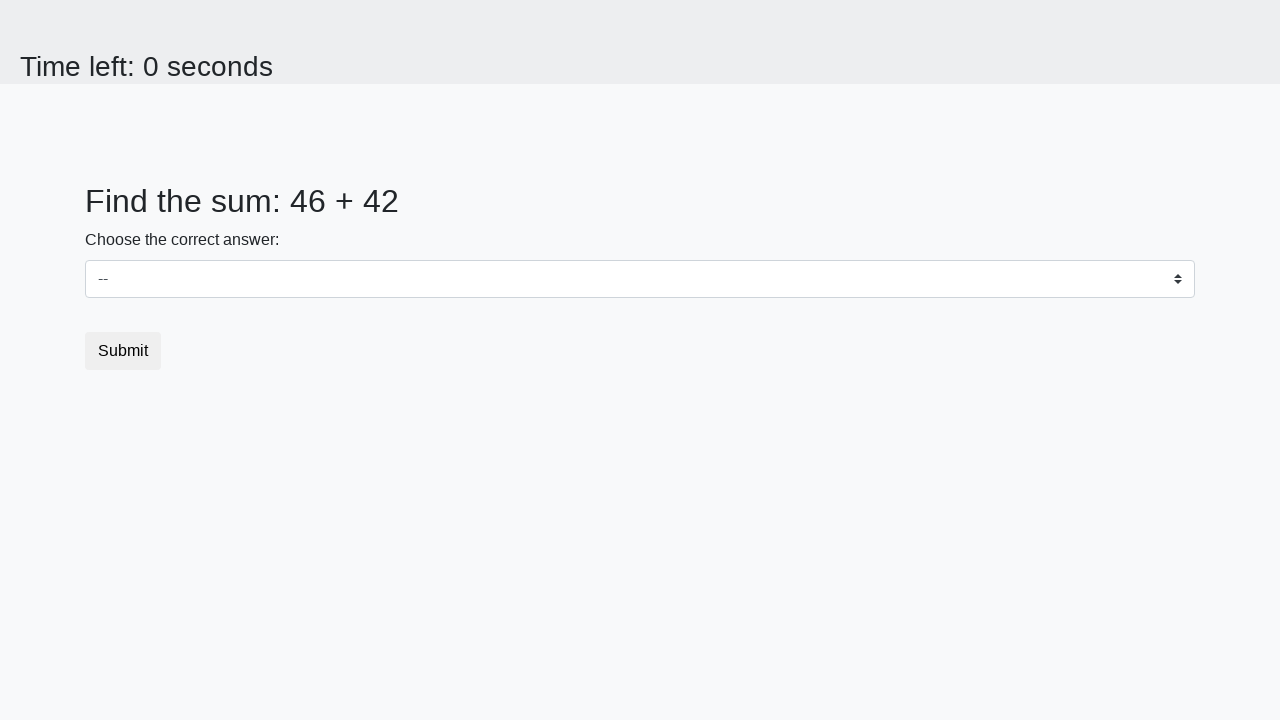

Calculated sum: 46 + 42 = 88
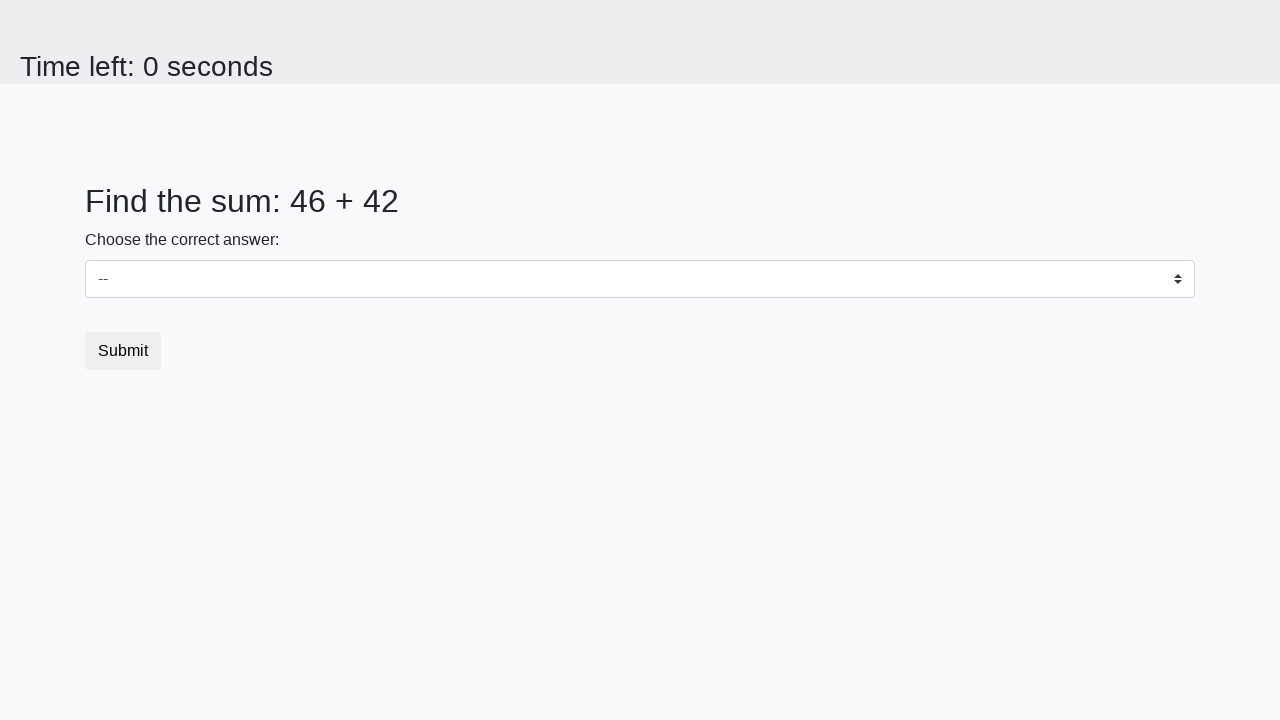

Selected correct answer '88' from dropdown menu on select
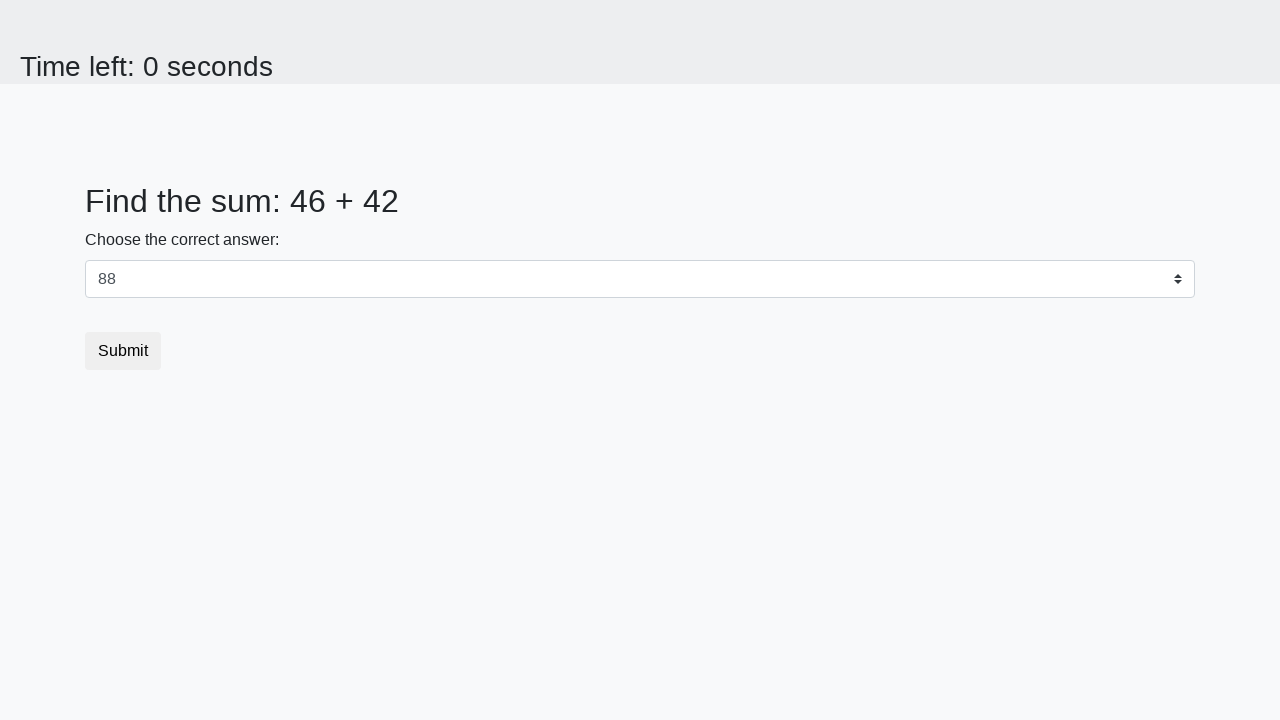

Clicked submit button to complete the exercise at (123, 351) on button[type='submit']
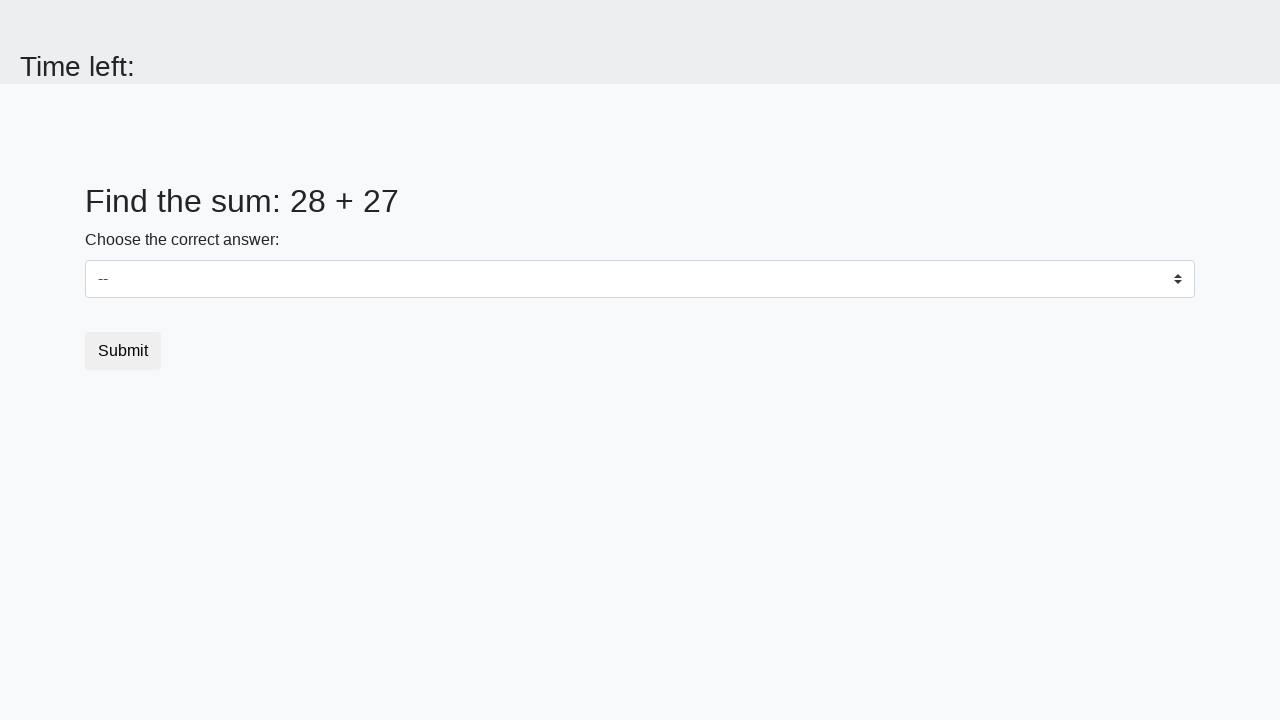

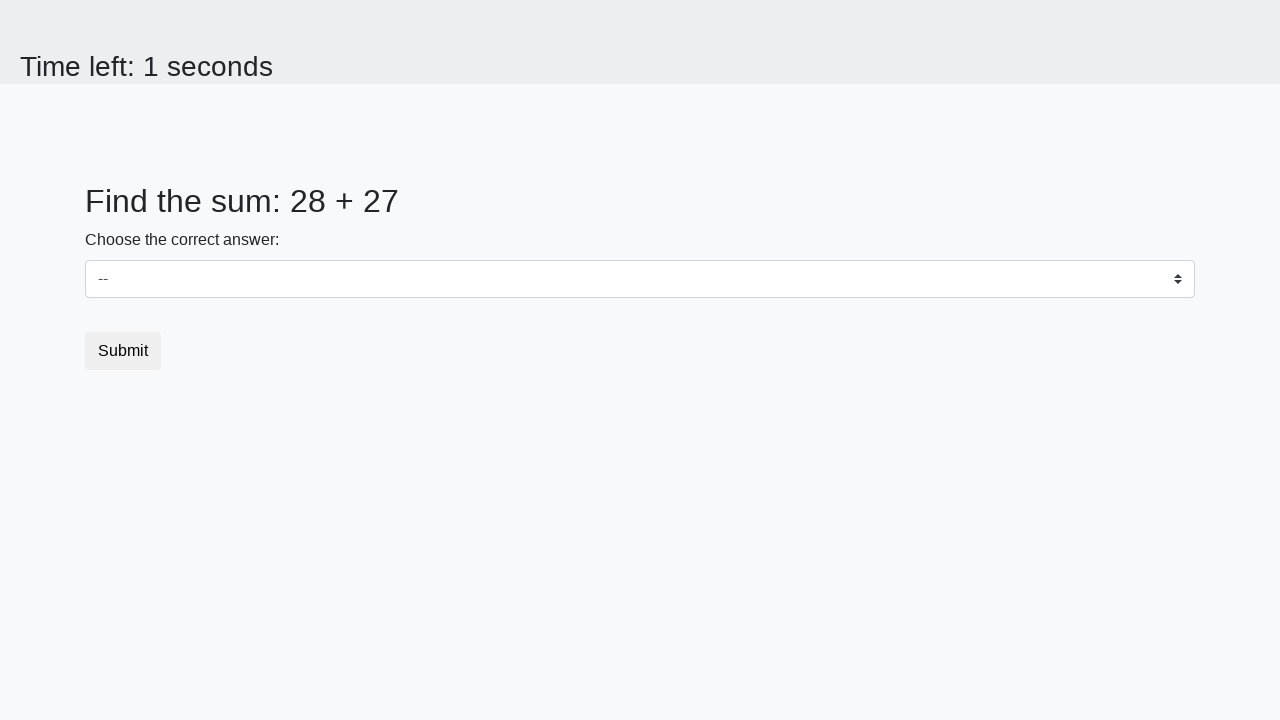